Searches for torrents on snowfl.com by entering a search query, clicking the search button, and waiting for results to load with torrent information displayed.

Starting URL: https://snowfl.com

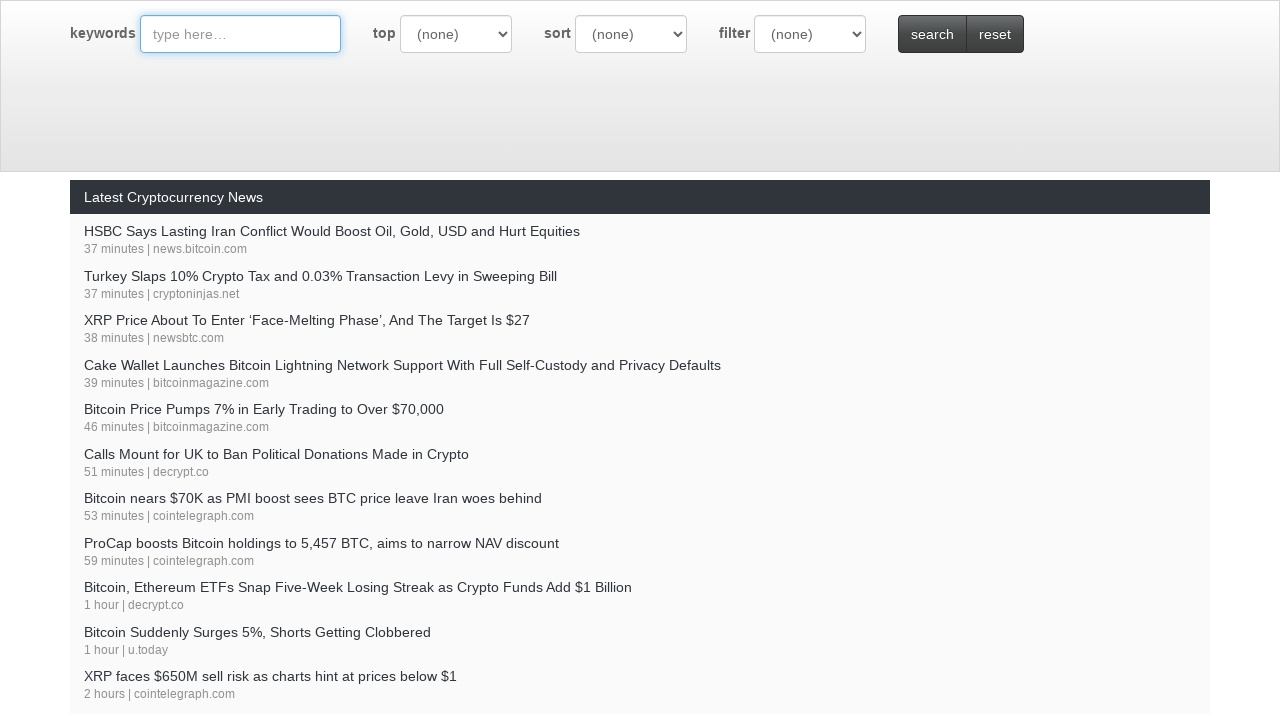

Filled search query field with 'ubuntu iso' on #query
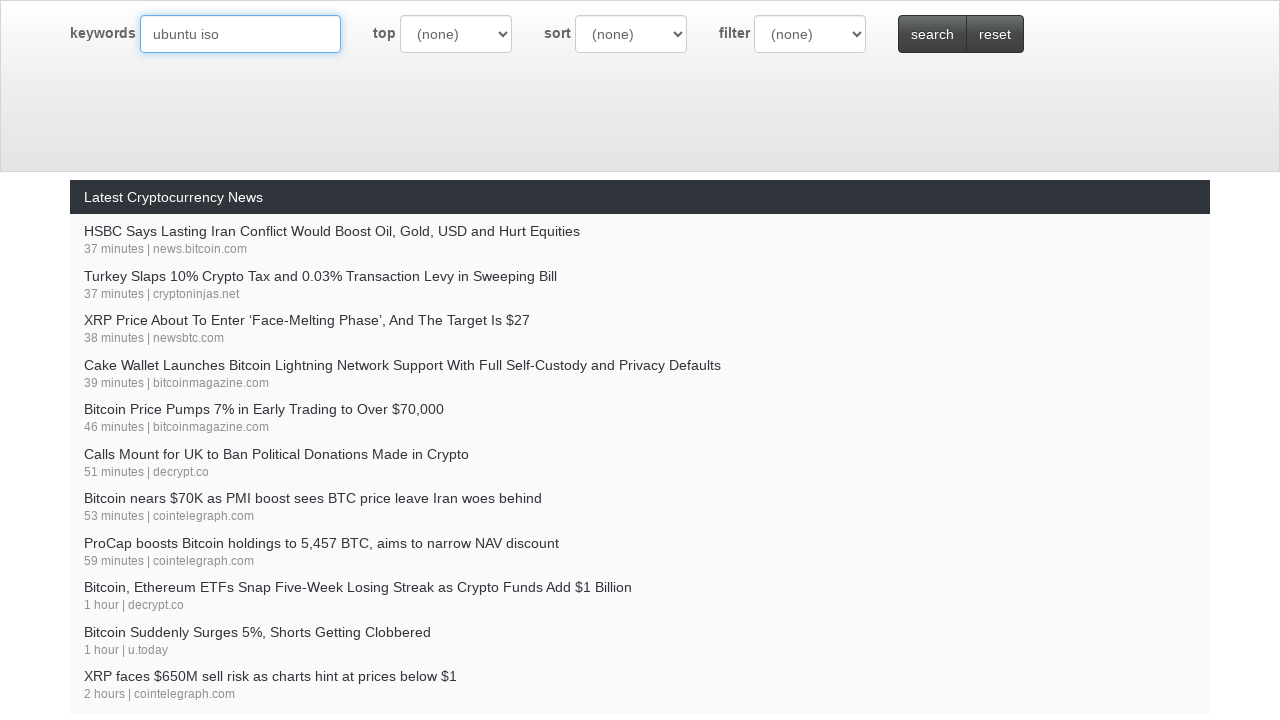

Waited 1 second for input to register
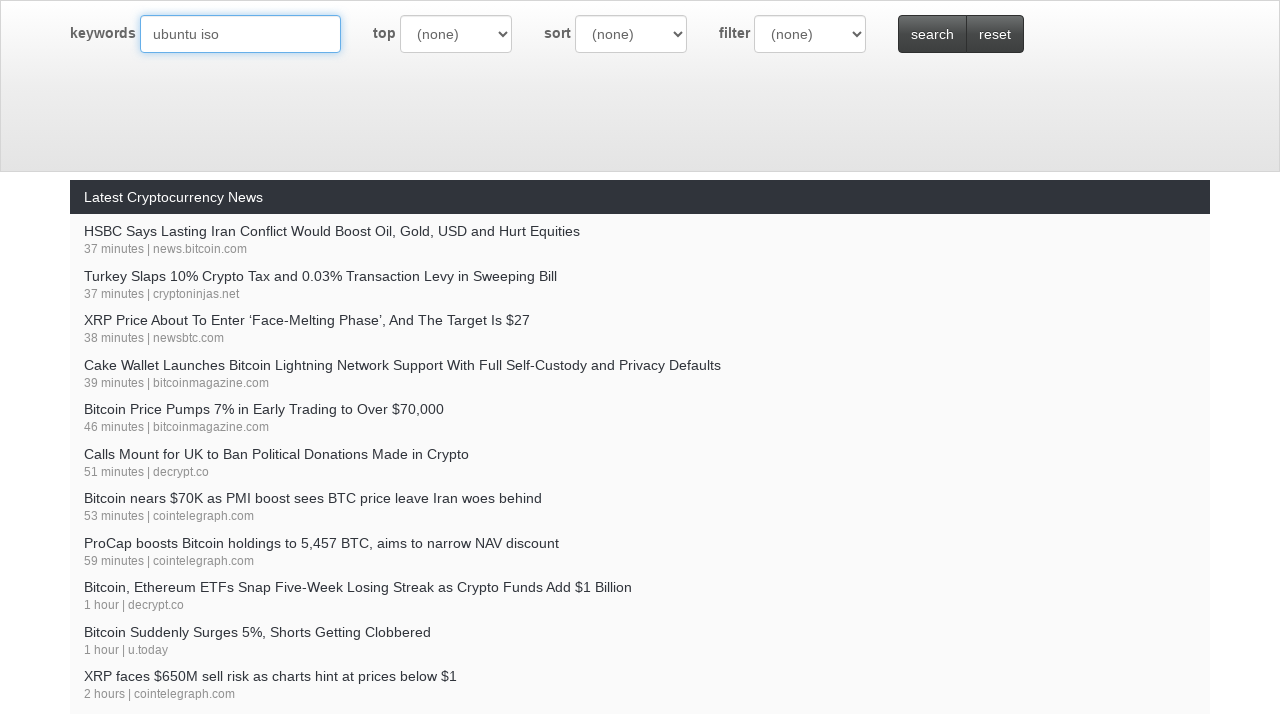

Clicked search button at (932, 34) on #btn-search
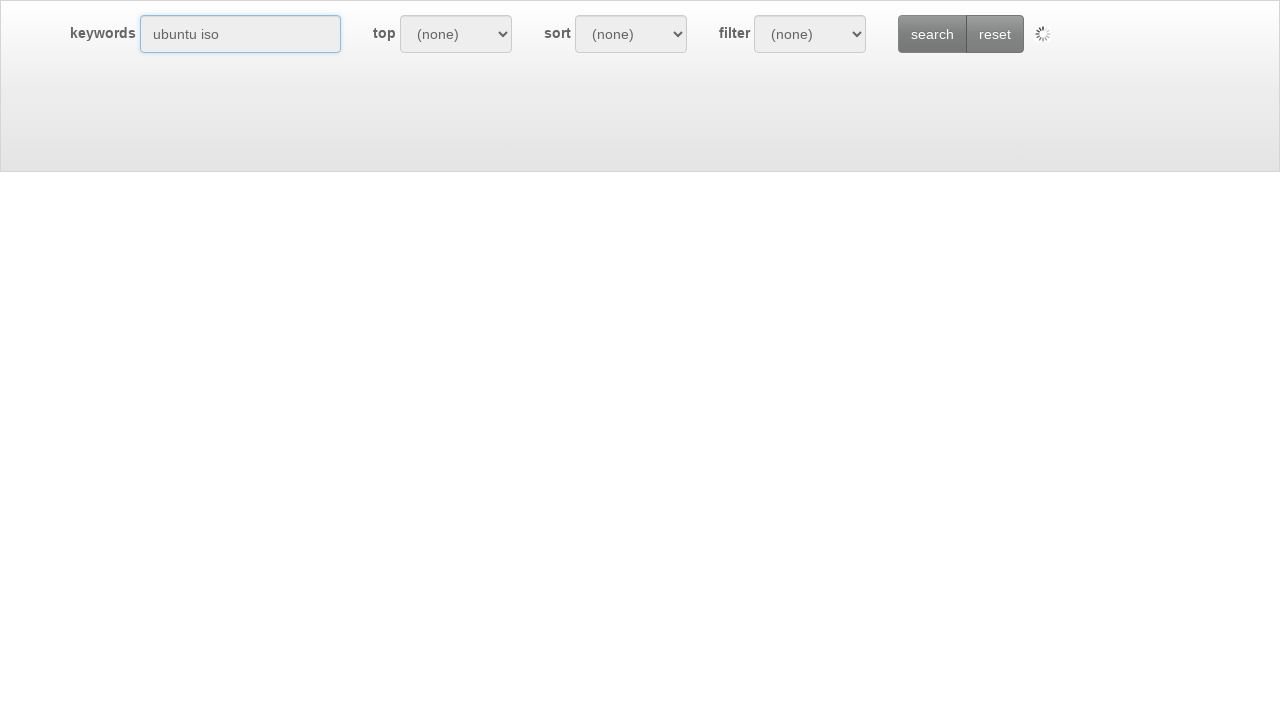

Search results loaded with torrent items
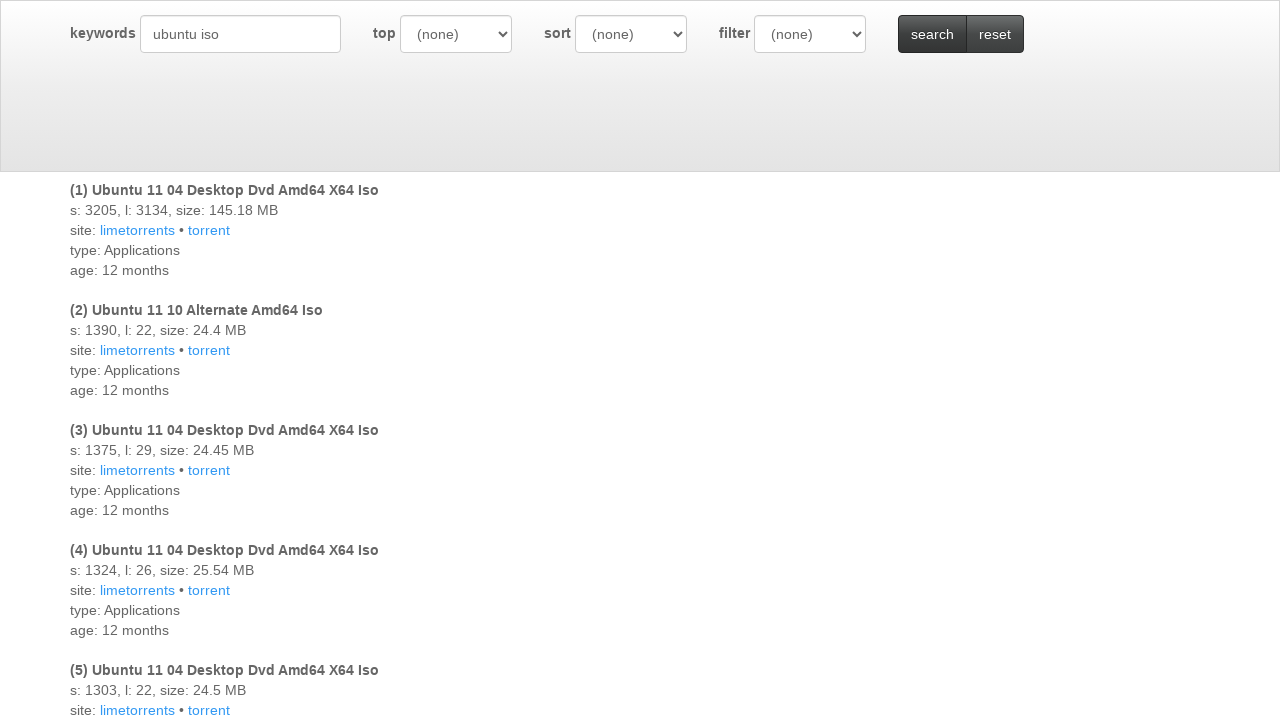

Verified torrent names are displayed in results
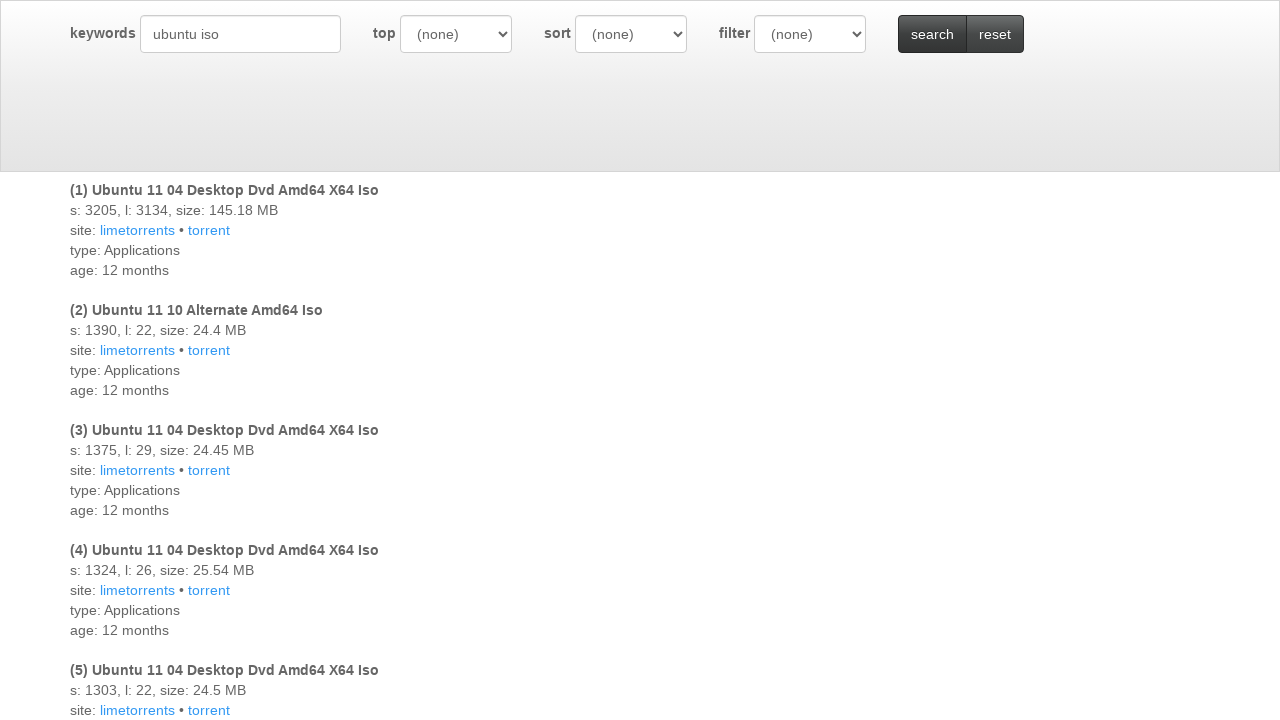

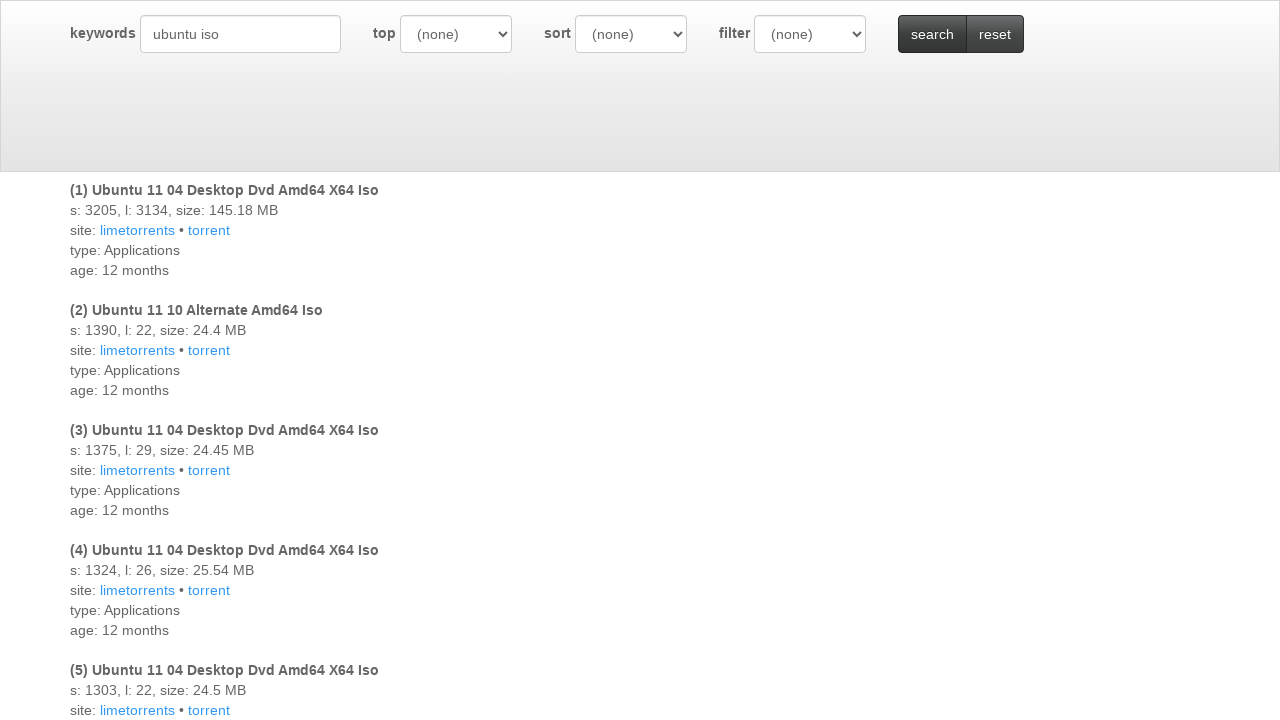